Tests element visibility and hide functionality by verifying a text input is visible, clicking a hide button, and confirming the element becomes hidden.

Starting URL: https://rahulshettyacademy.com/AutomationPractice/

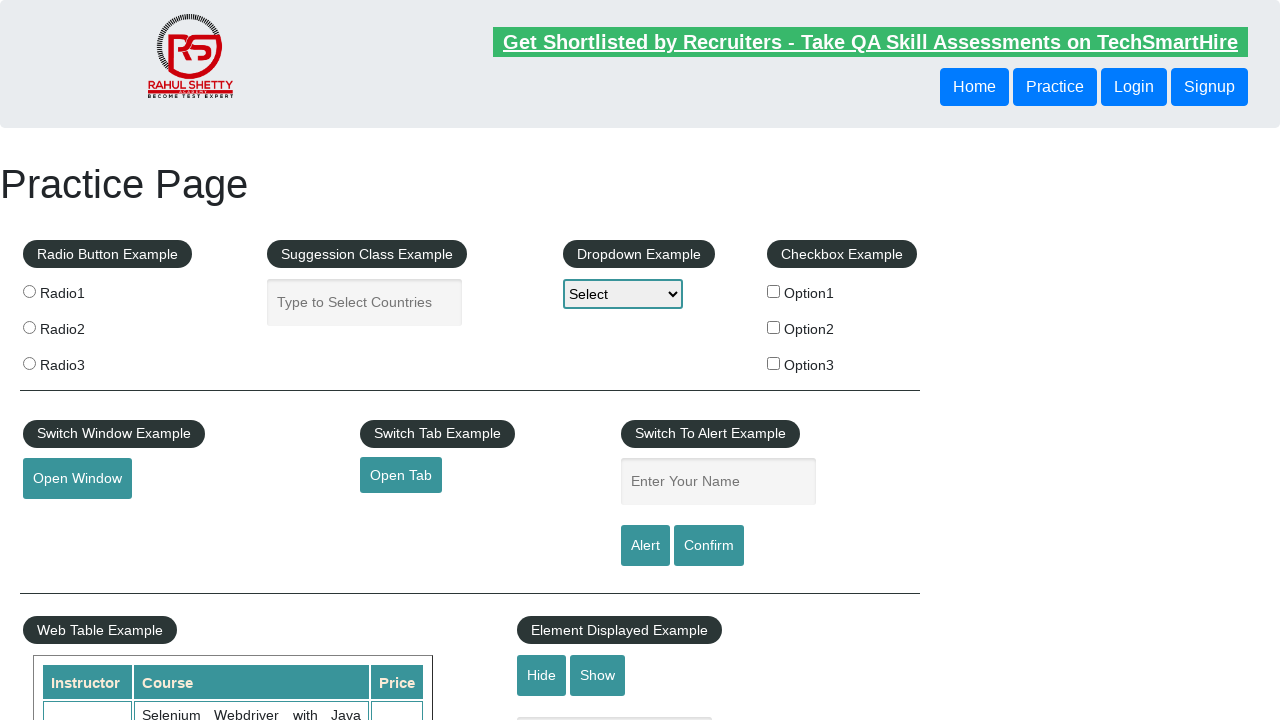

Waited for text input element to be present in DOM
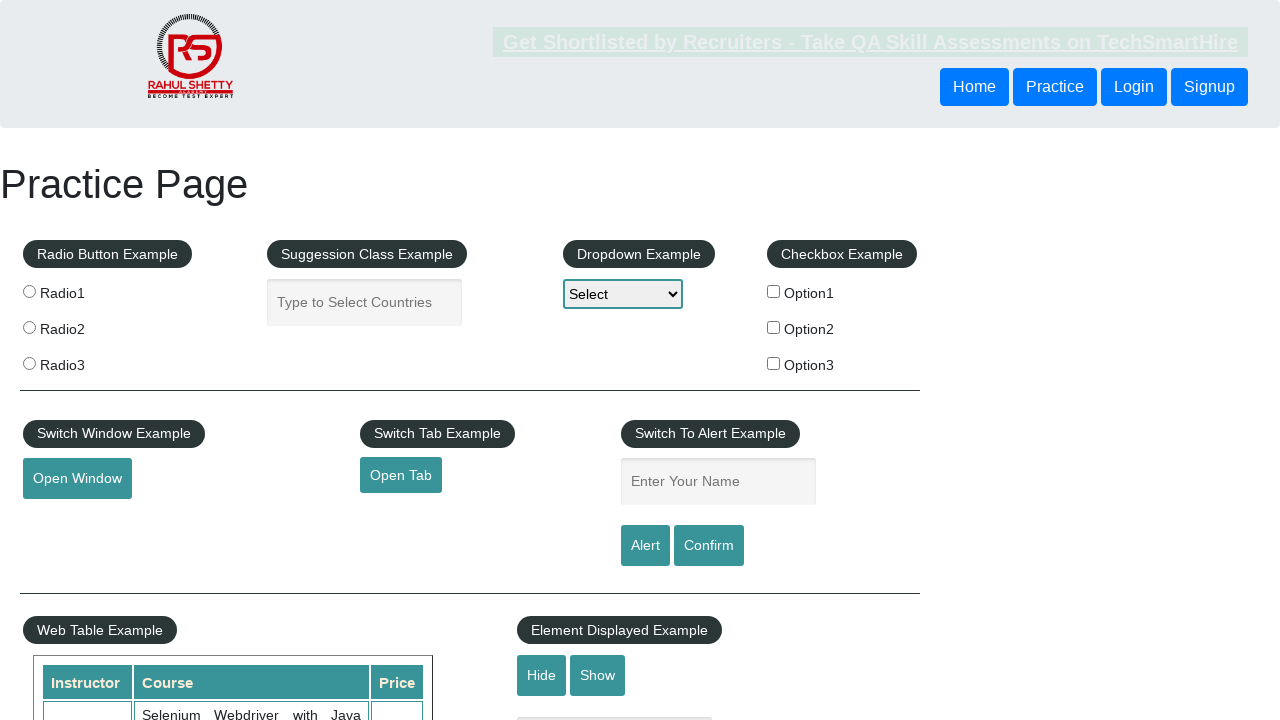

Verified text input element is visible
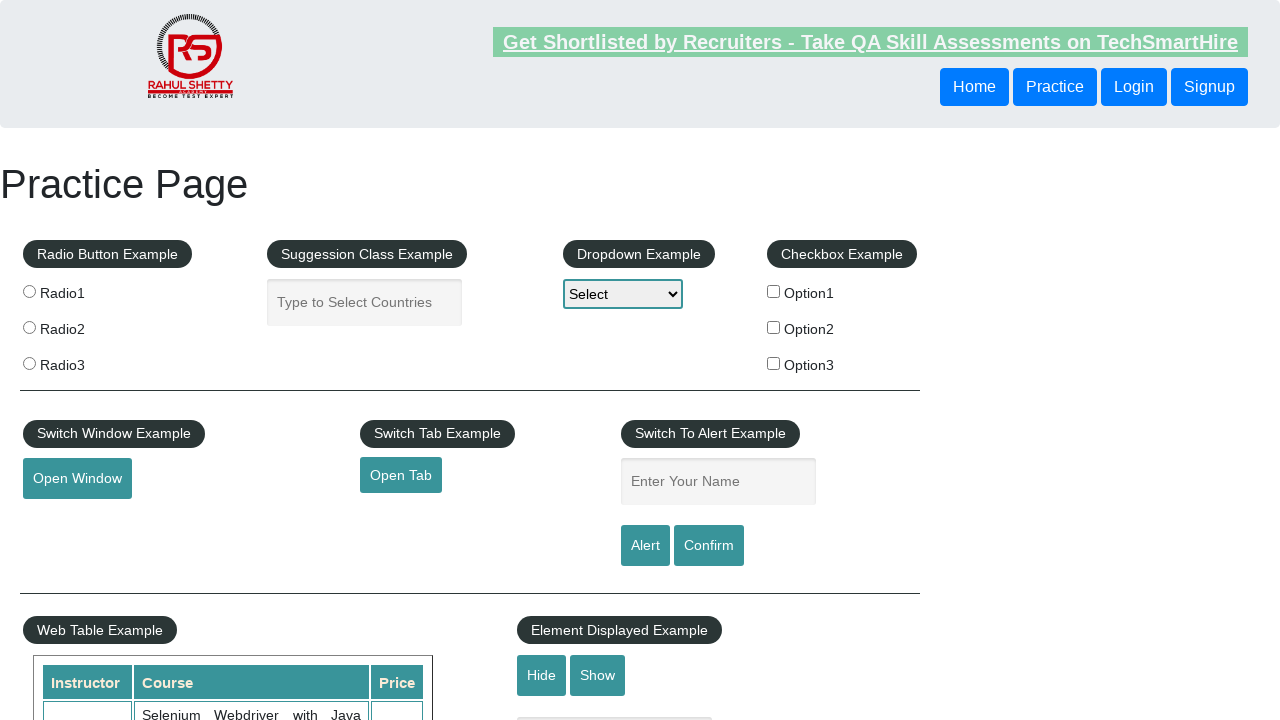

Clicked hide button to hide the text input at (542, 675) on #hide-textbox
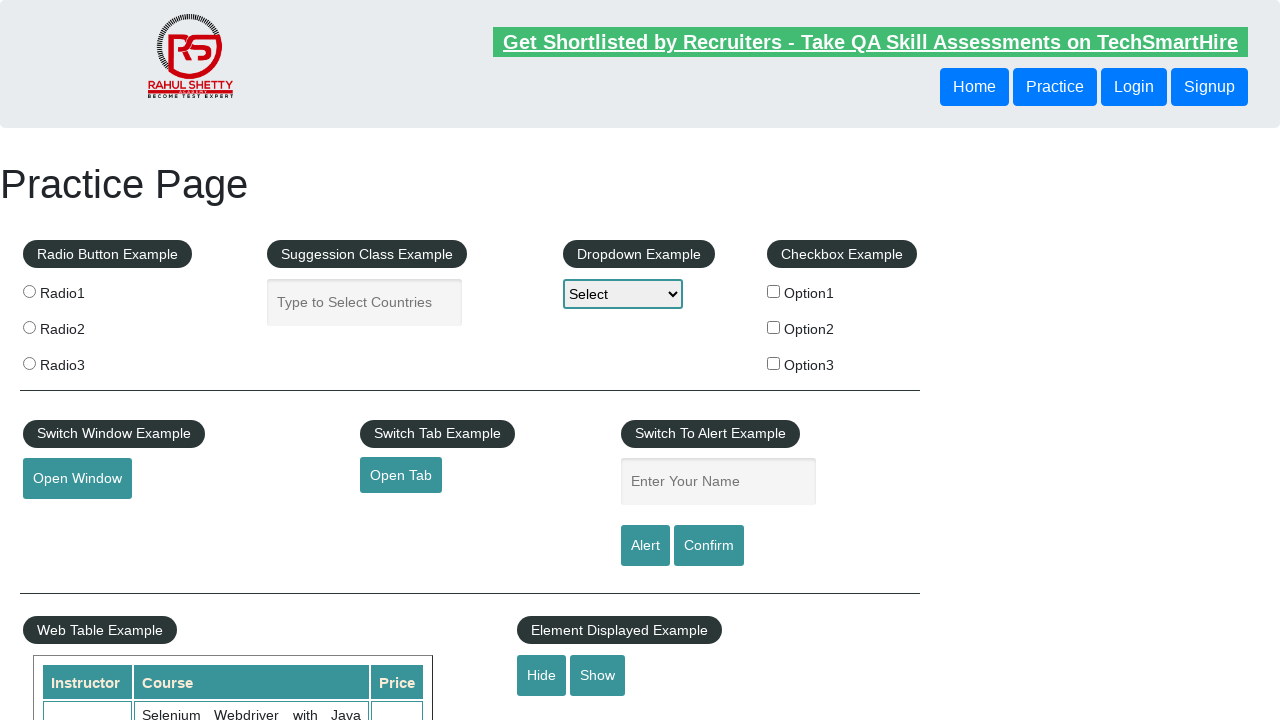

Verified text input element is now hidden
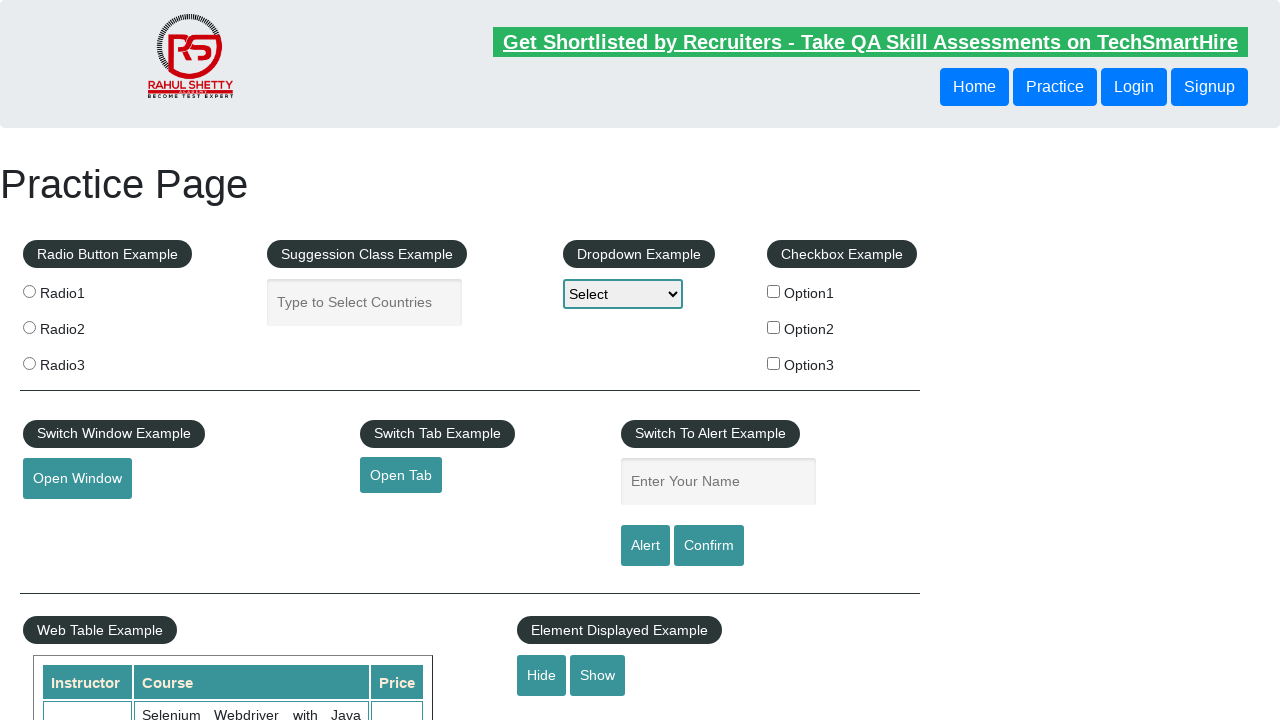

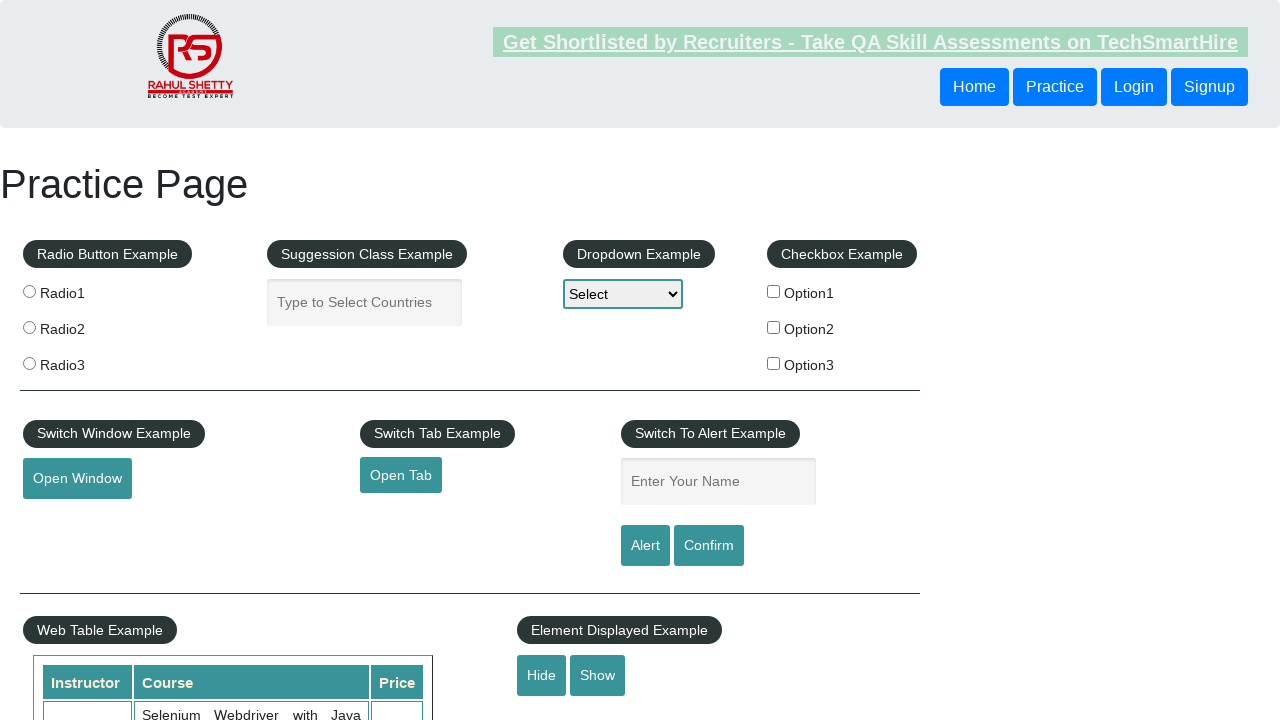